Tests a dynamic pricing page by waiting for price to drop to $100, then solving a mathematical challenge and submitting the answer

Starting URL: http://suninjuly.github.io/explicit_wait2.html

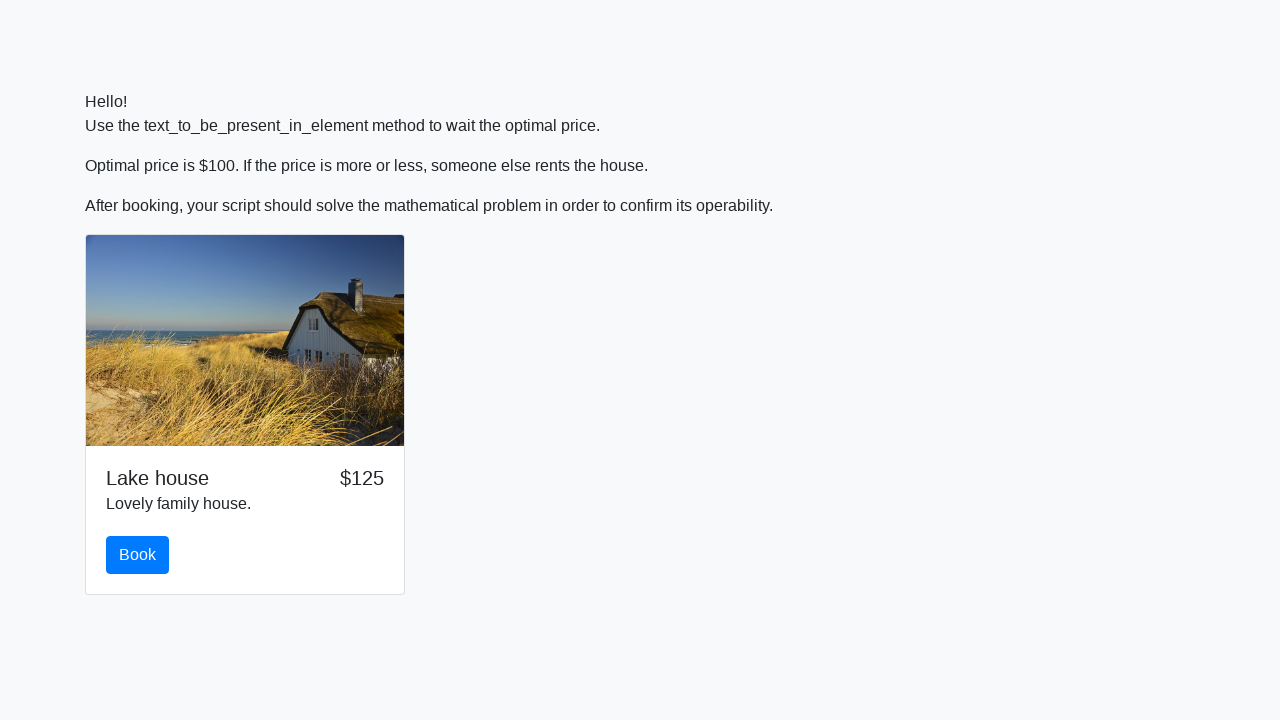

Located the book button element
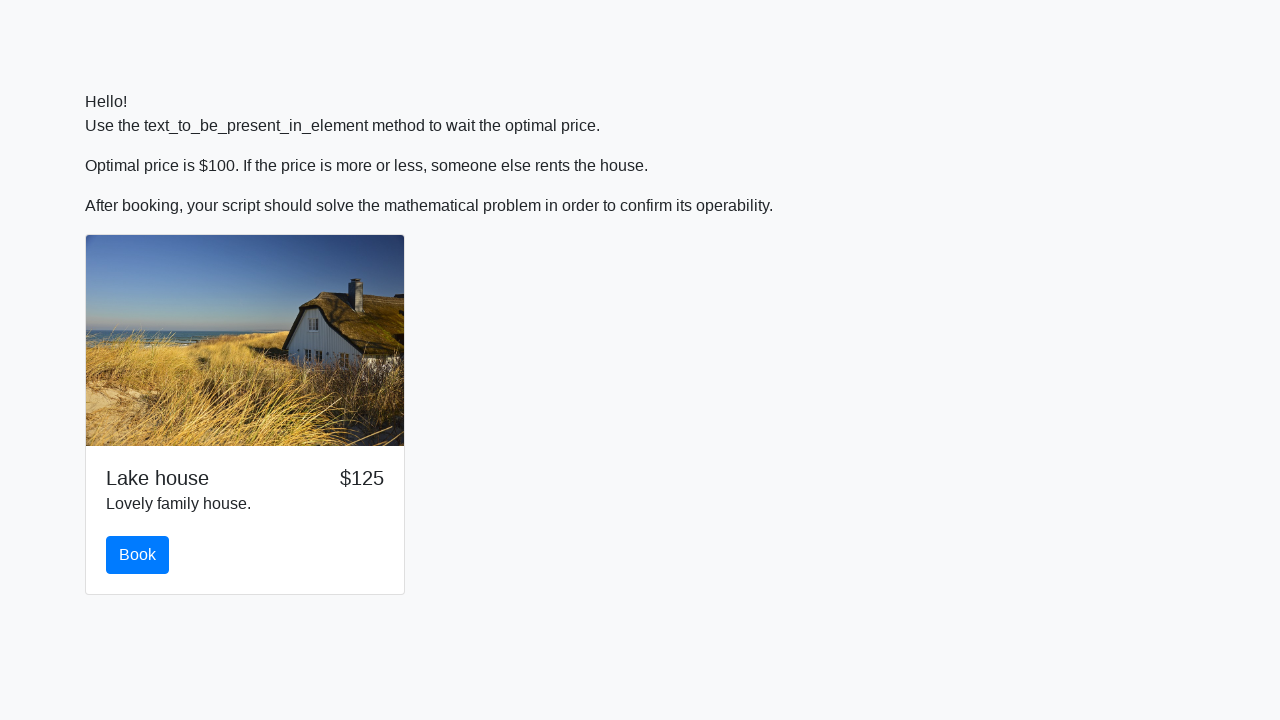

Waited for price to drop to $100
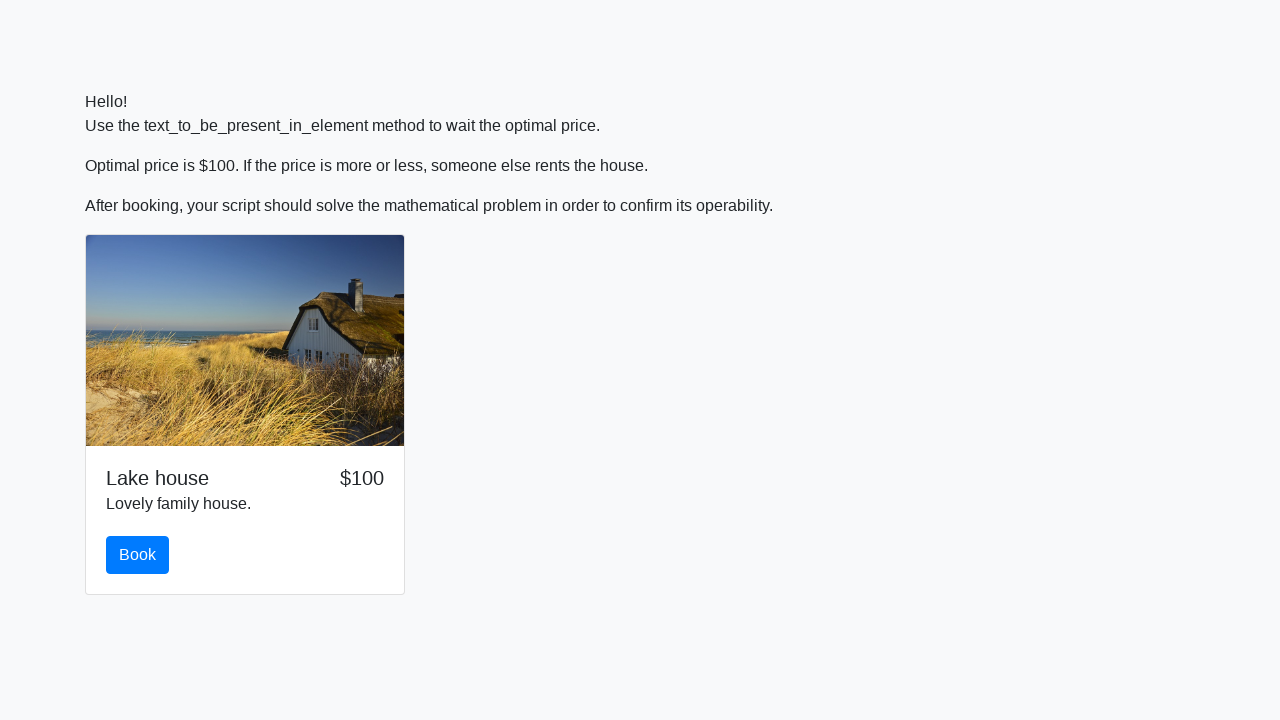

Clicked the book button at (138, 555) on #book
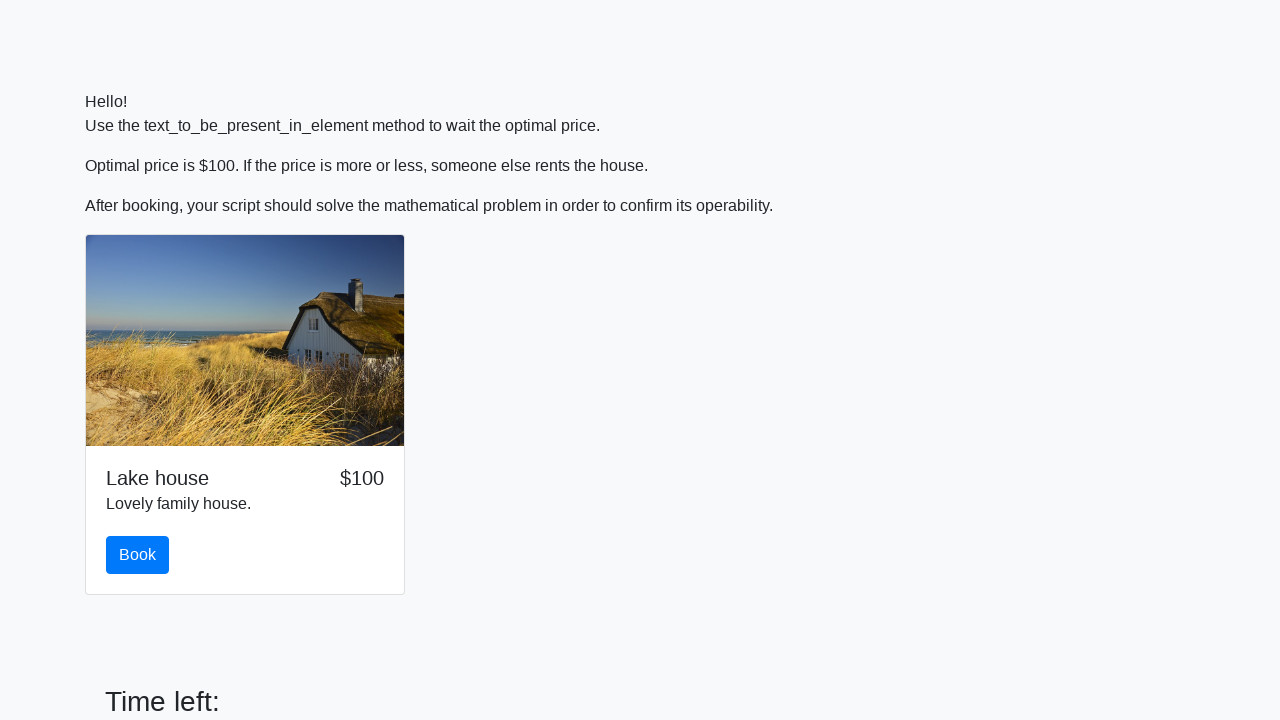

Located the solve button element
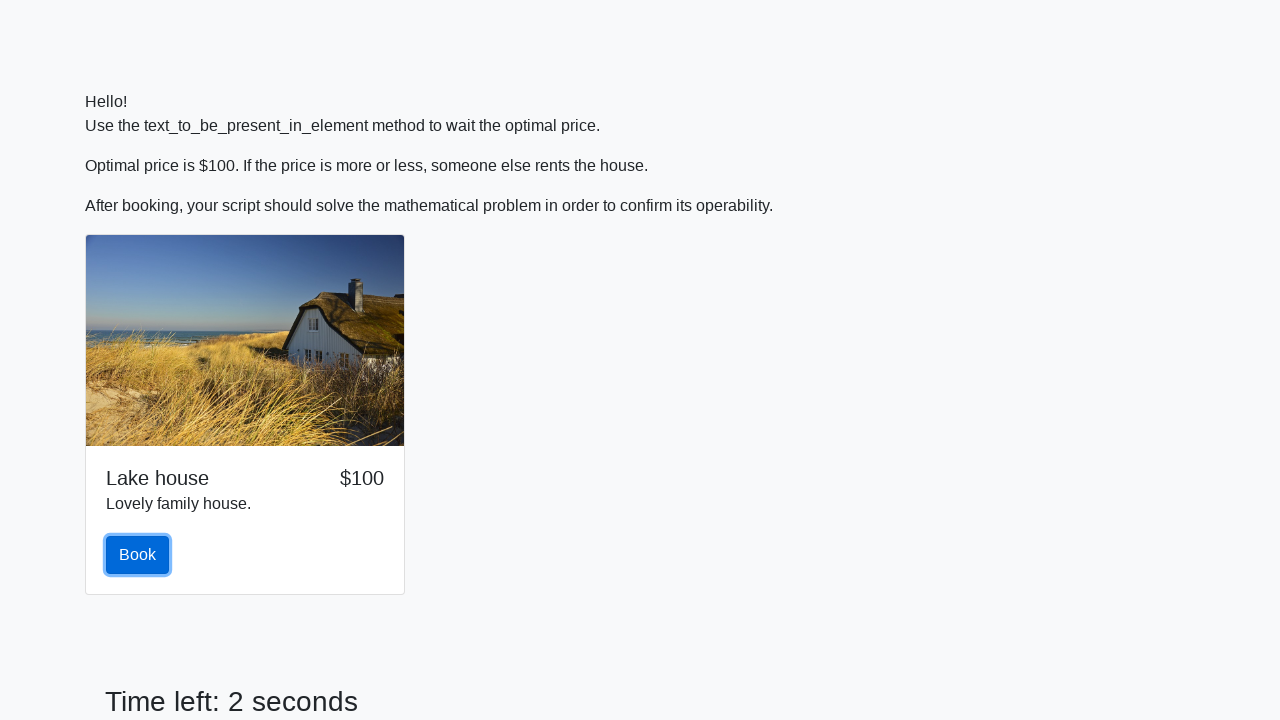

Scrolled solve button into view
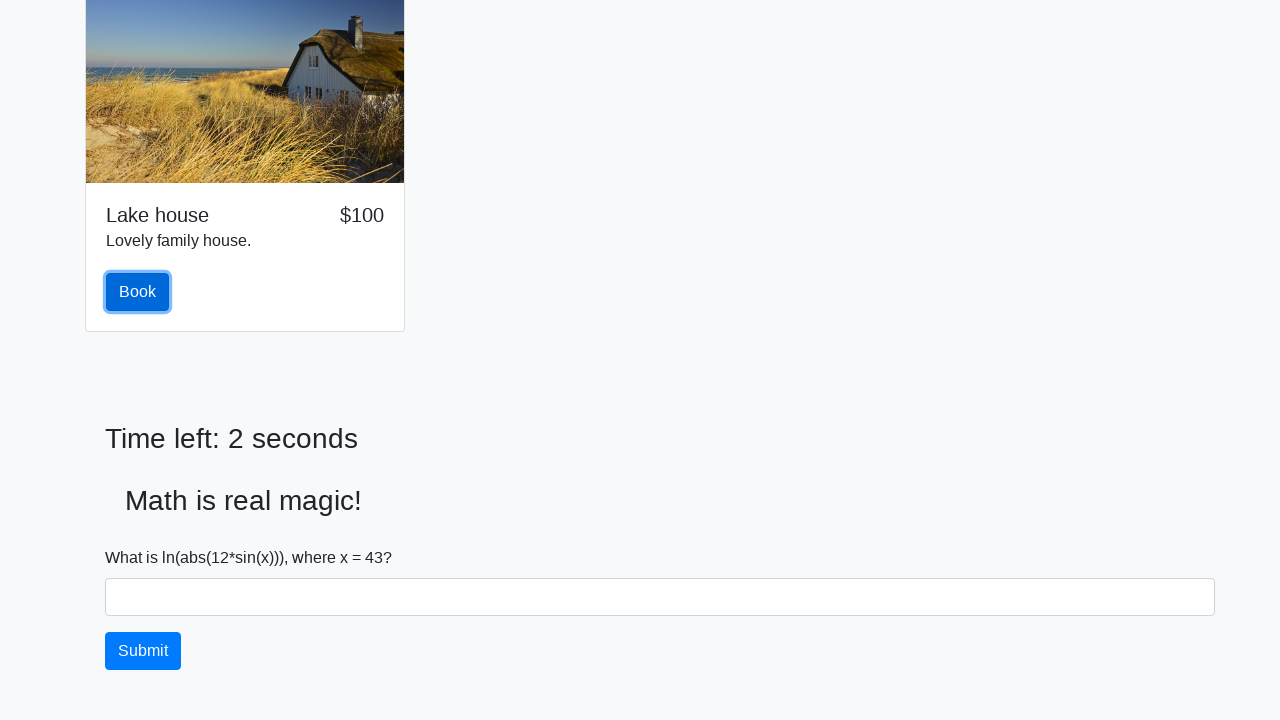

Located the input value element
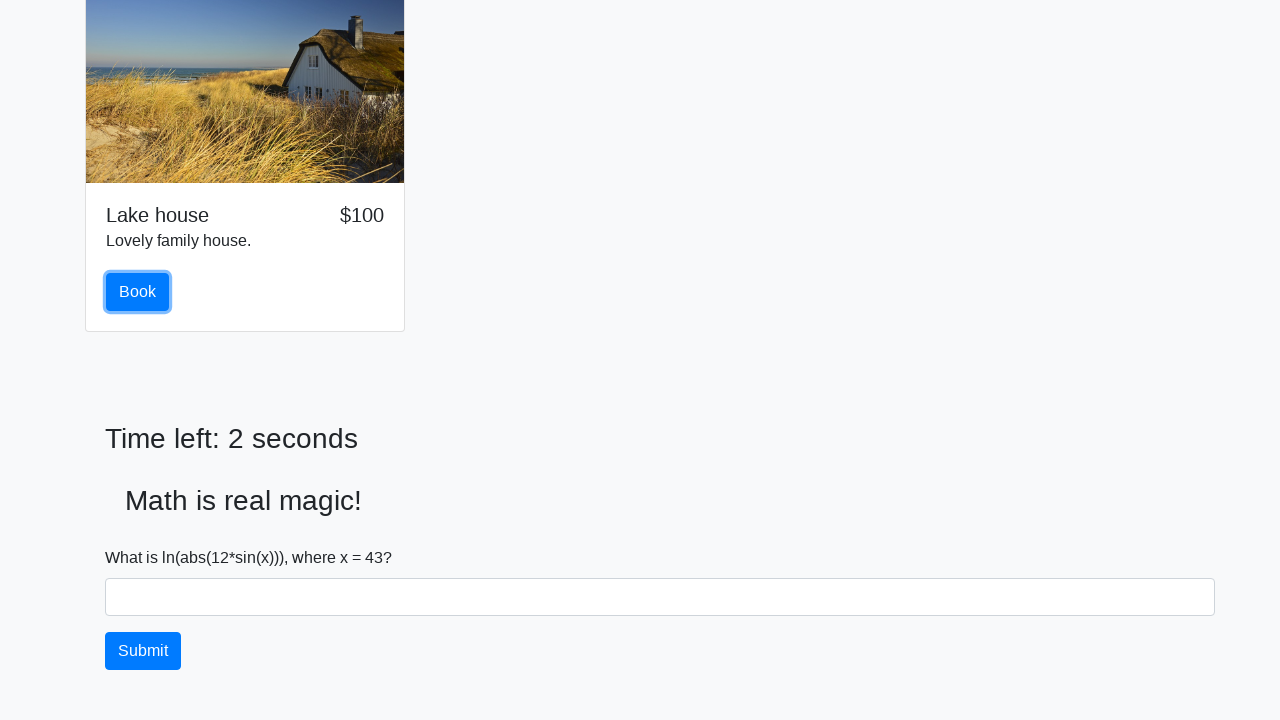

Extracted x value: 43
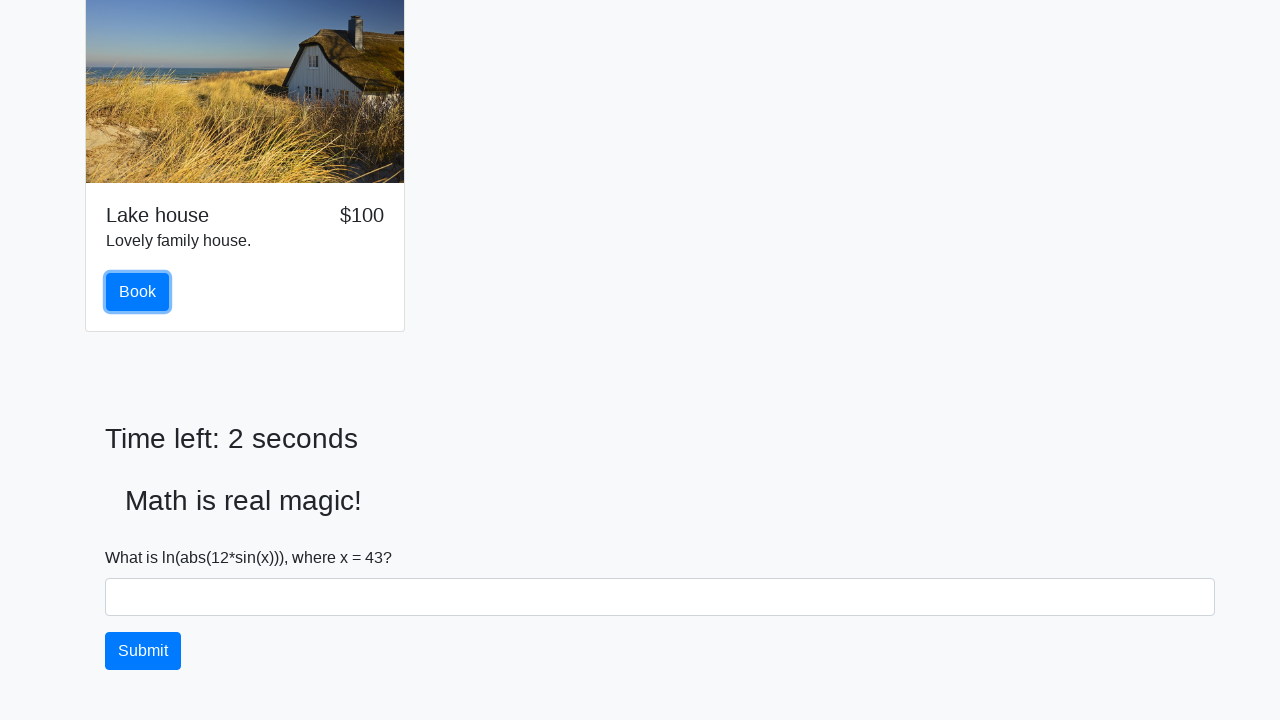

Calculated answer: 2.3007130329368963
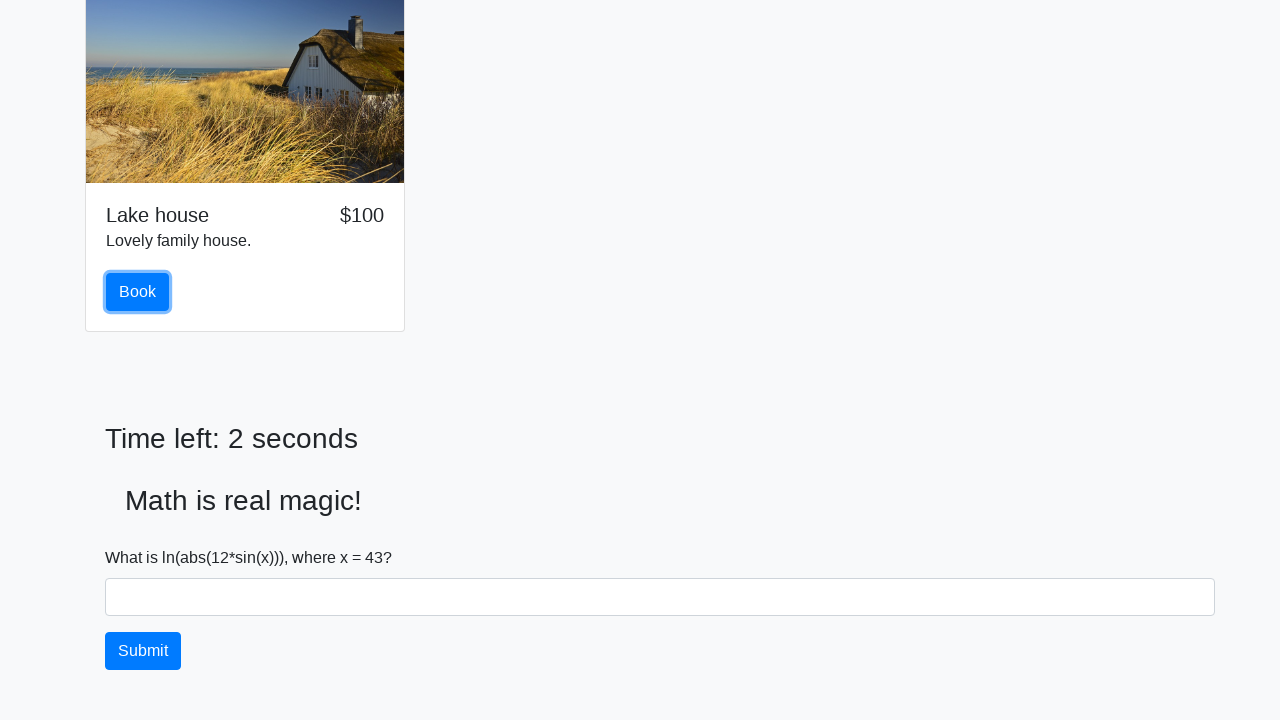

Filled answer field with calculated value: 2.3007130329368963 on #answer
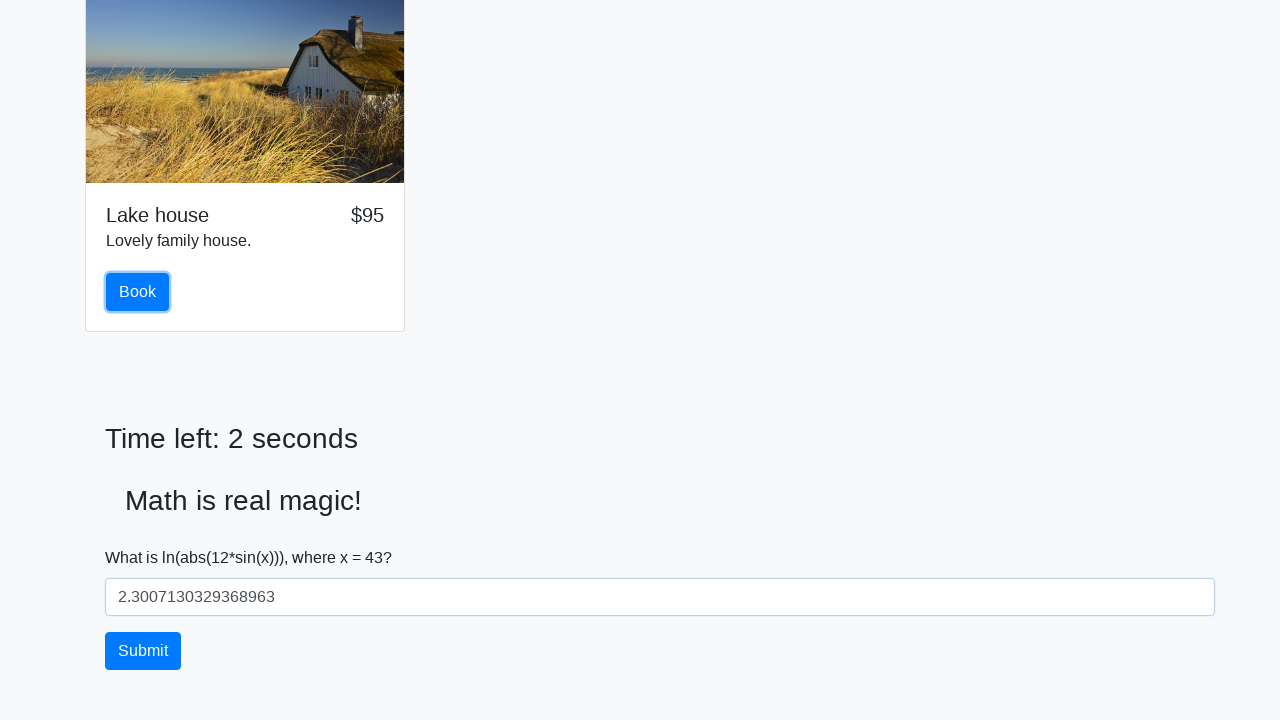

Clicked the solve button to submit the answer at (143, 651) on #solve
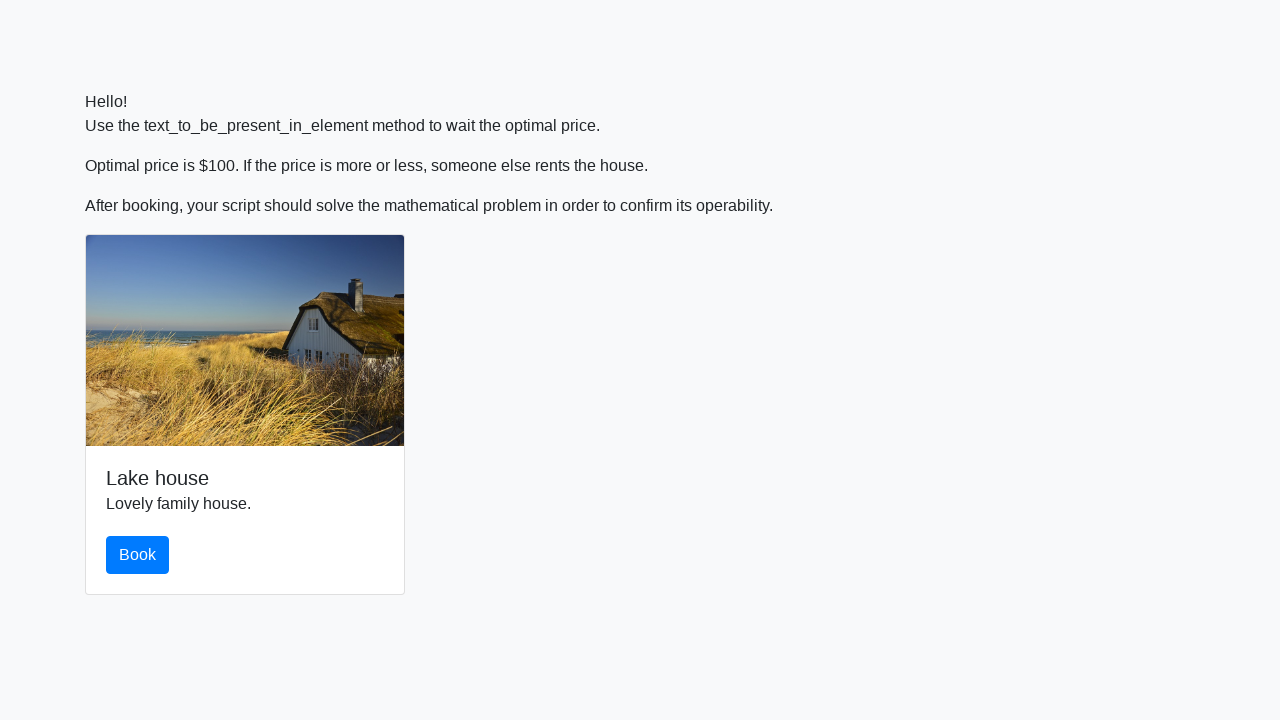

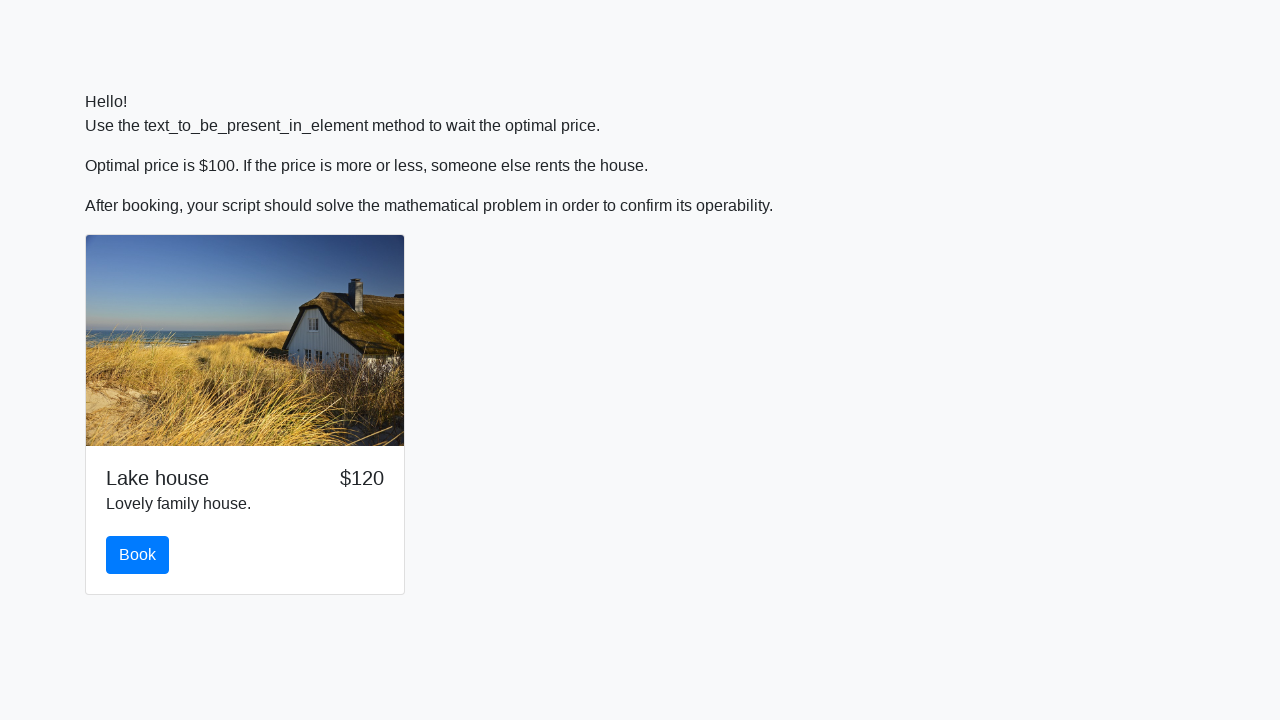